Tests linked dropdown functionality by selecting a departure city (Bangalore) which triggers the arrival city dropdown, then selecting an arrival city (Chennai)

Starting URL: https://rahulshettyacademy.com/dropdownsPractise/

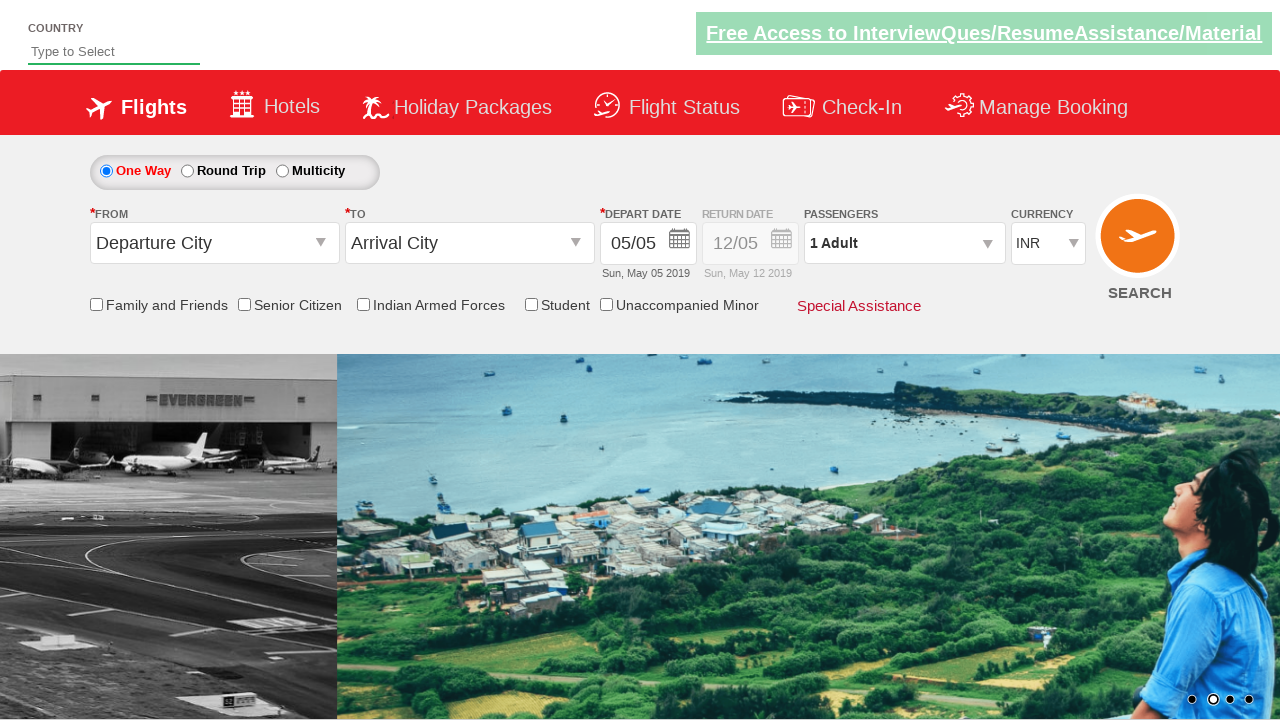

Clicked departure city dropdown to open it at (214, 243) on input#ctl00_mainContent_ddl_originStation1_CTXT
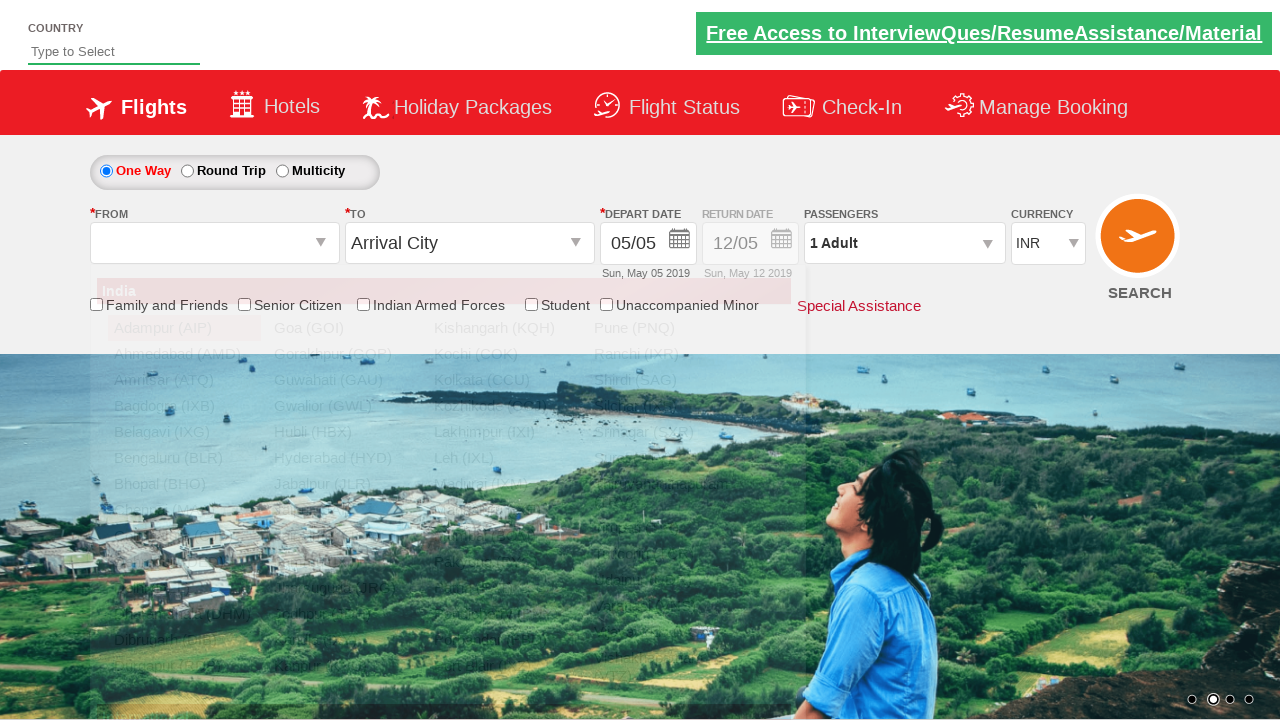

Selected Bangalore (BLR) as departure city at (184, 458) on xpath=//div[@id='glsctl00_mainContent_ddl_originStation1_CTNR']//a[@value='BLR']
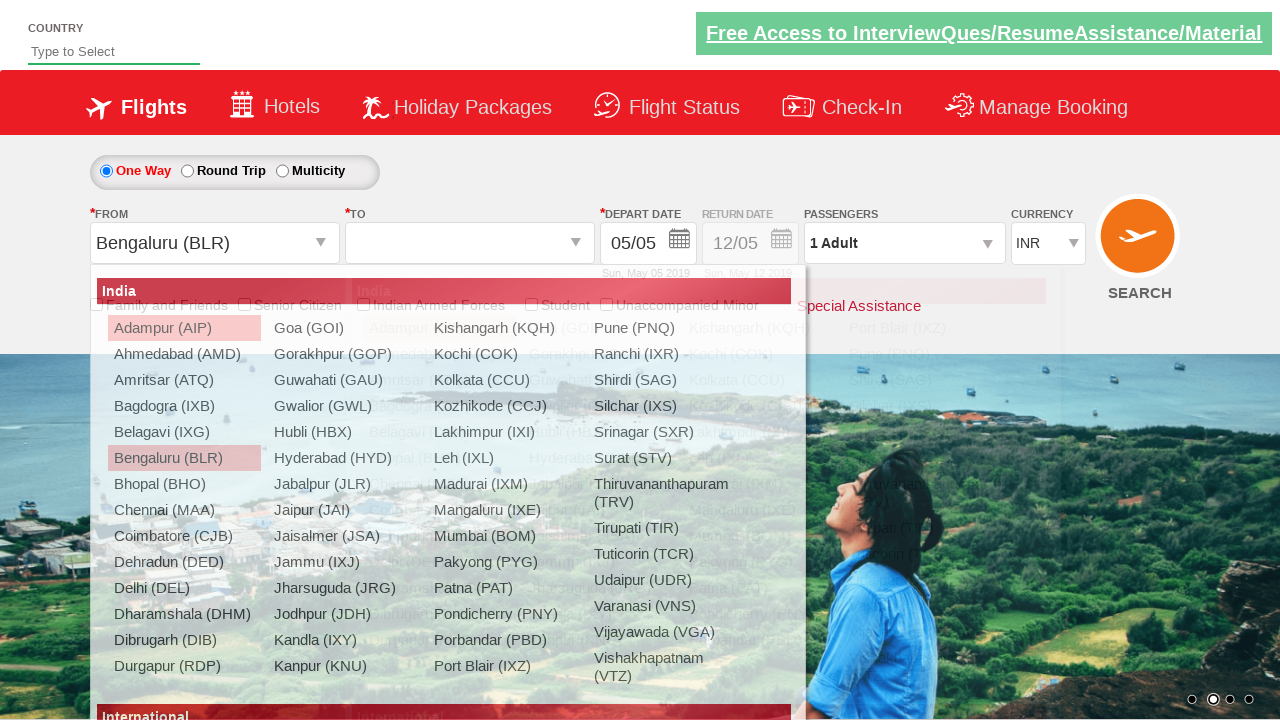

Waited for arrival city dropdown to become available
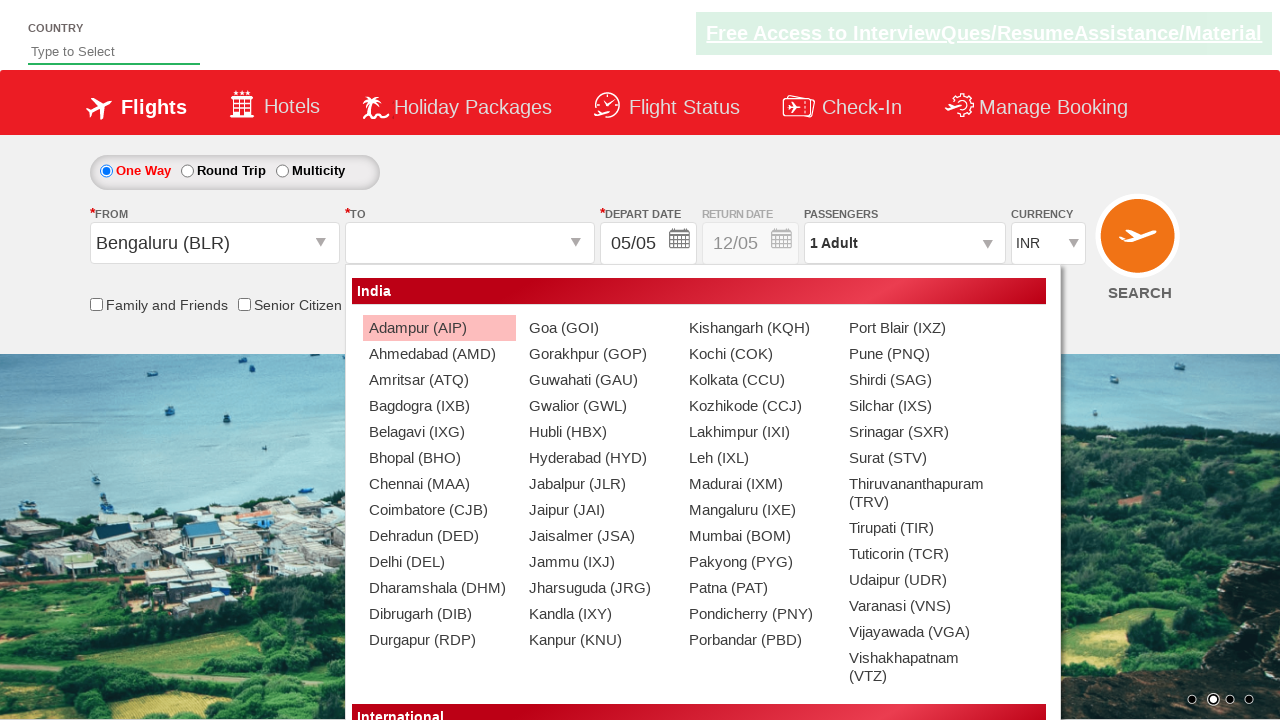

Selected Chennai (MAA) as arrival city at (439, 484) on xpath=//div[@id='glsctl00_mainContent_ddl_destinationStation1_CTNR']//a[@value='
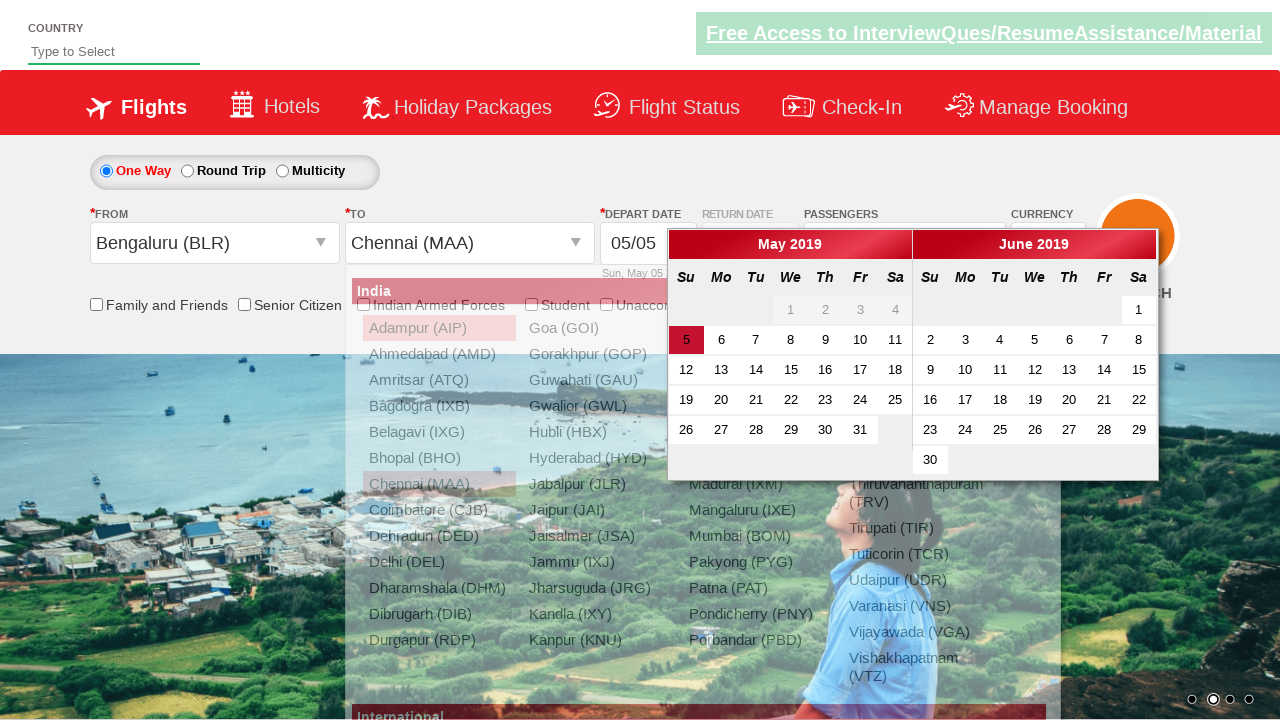

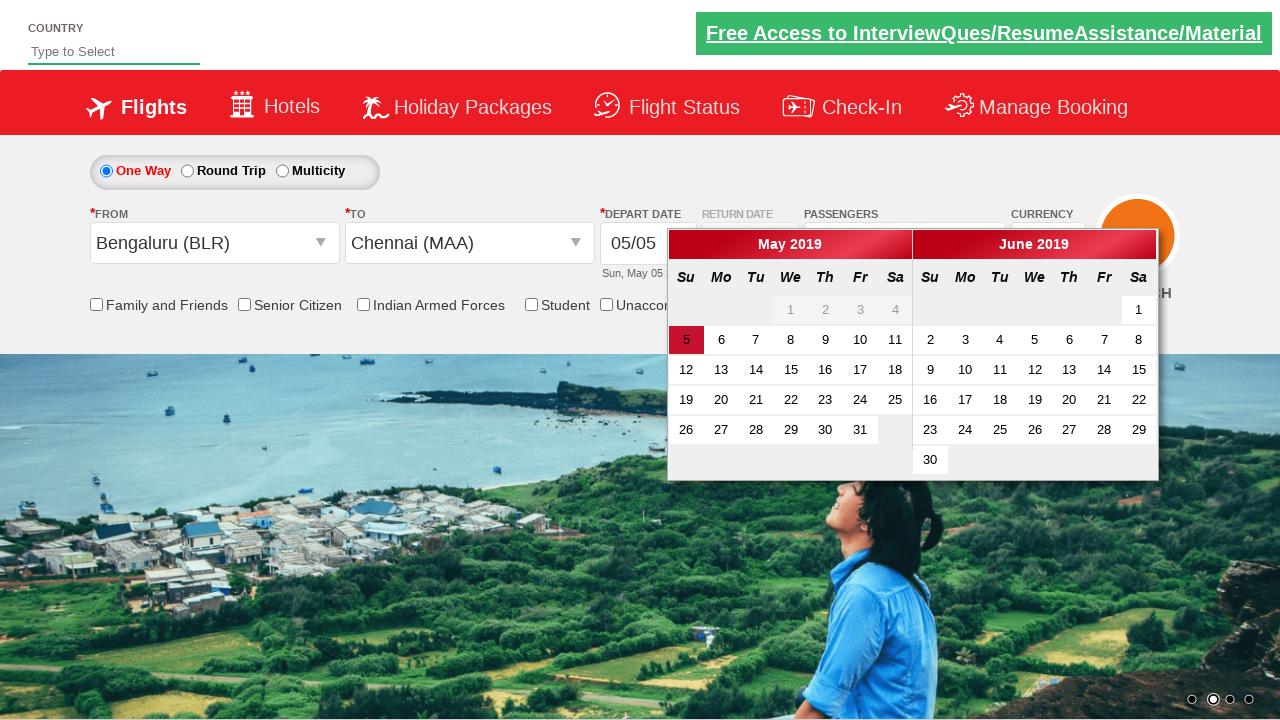